Tests handling of iframes and JavaScript alerts by switching to an iframe, clicking a button that triggers an alert, and accepting the alert dialog

Starting URL: https://www.w3schools.com/js/tryit.asp?filename=tryjs_alert

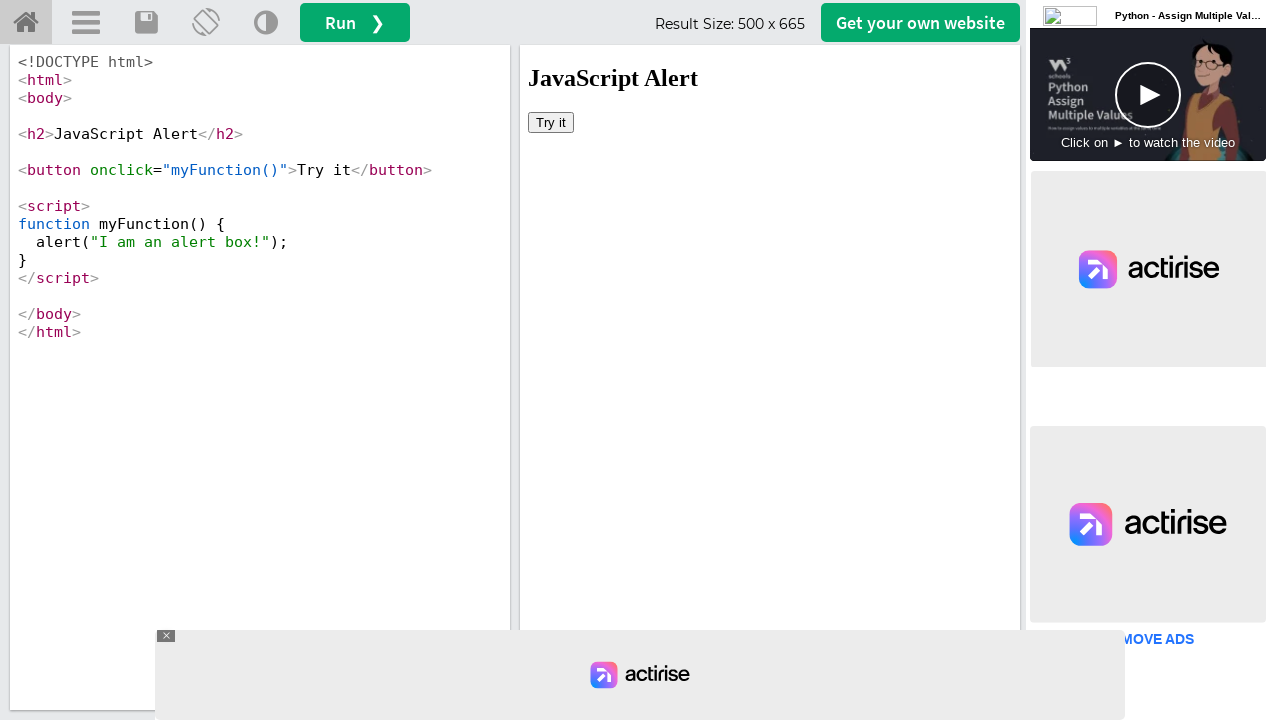

Located iframe with id 'iframeResult'
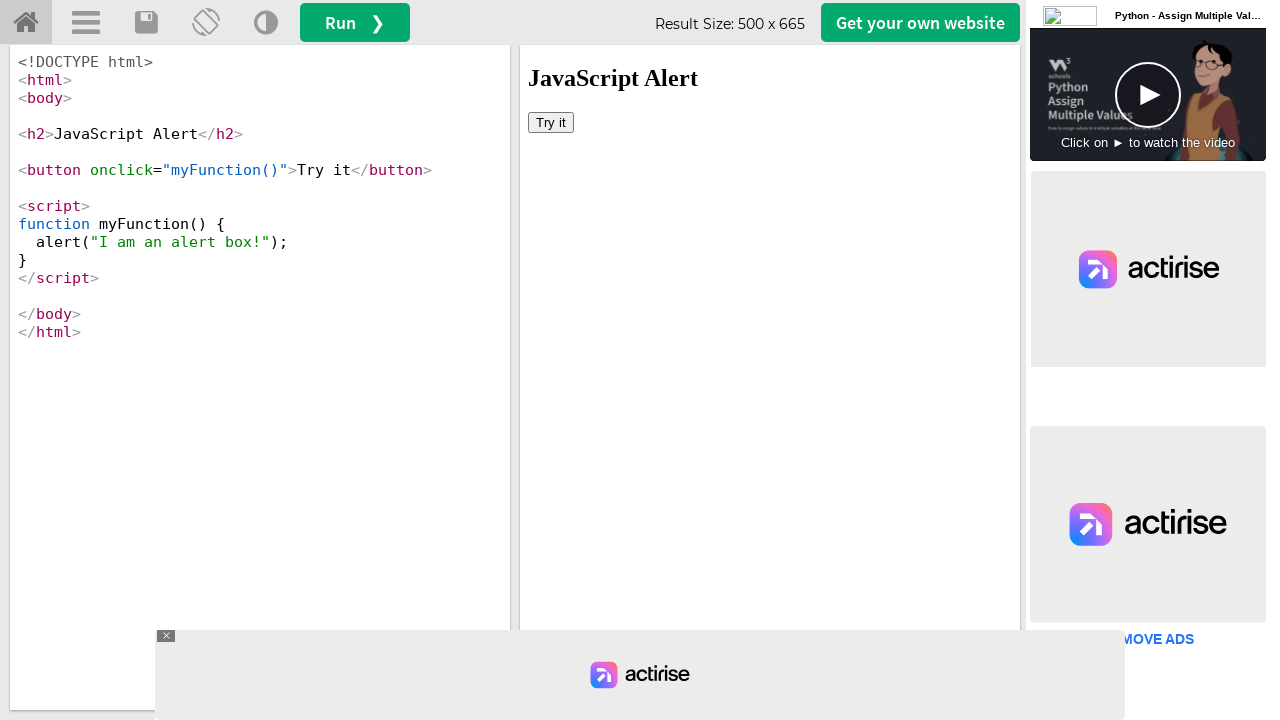

Clicked button inside iframe to trigger alert at (551, 122) on #iframeResult >> internal:control=enter-frame >> body button
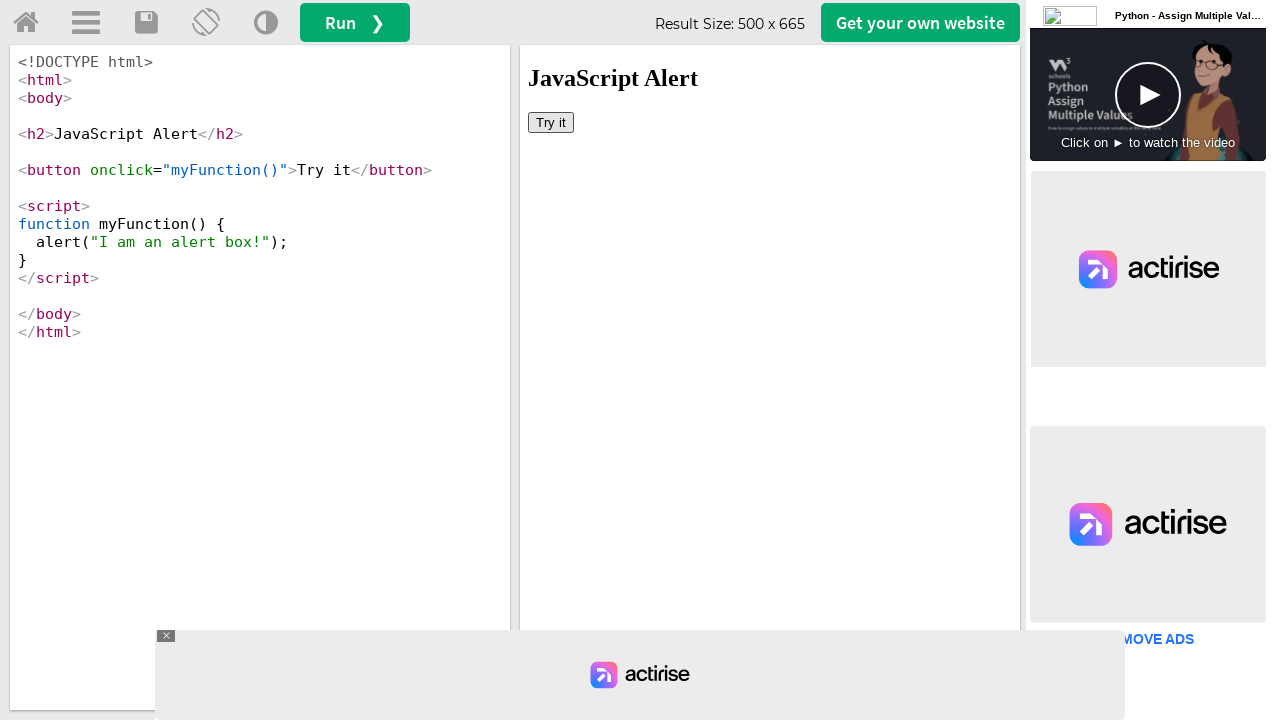

Set up dialog handler to accept JavaScript alerts
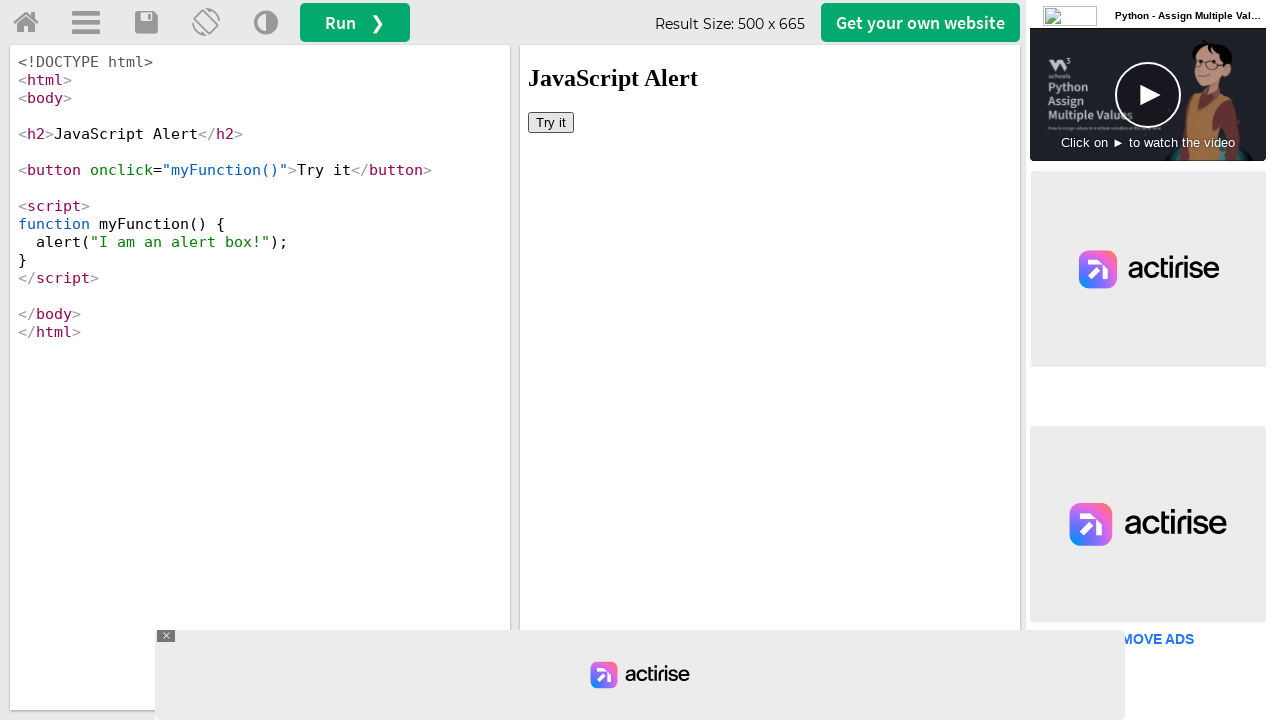

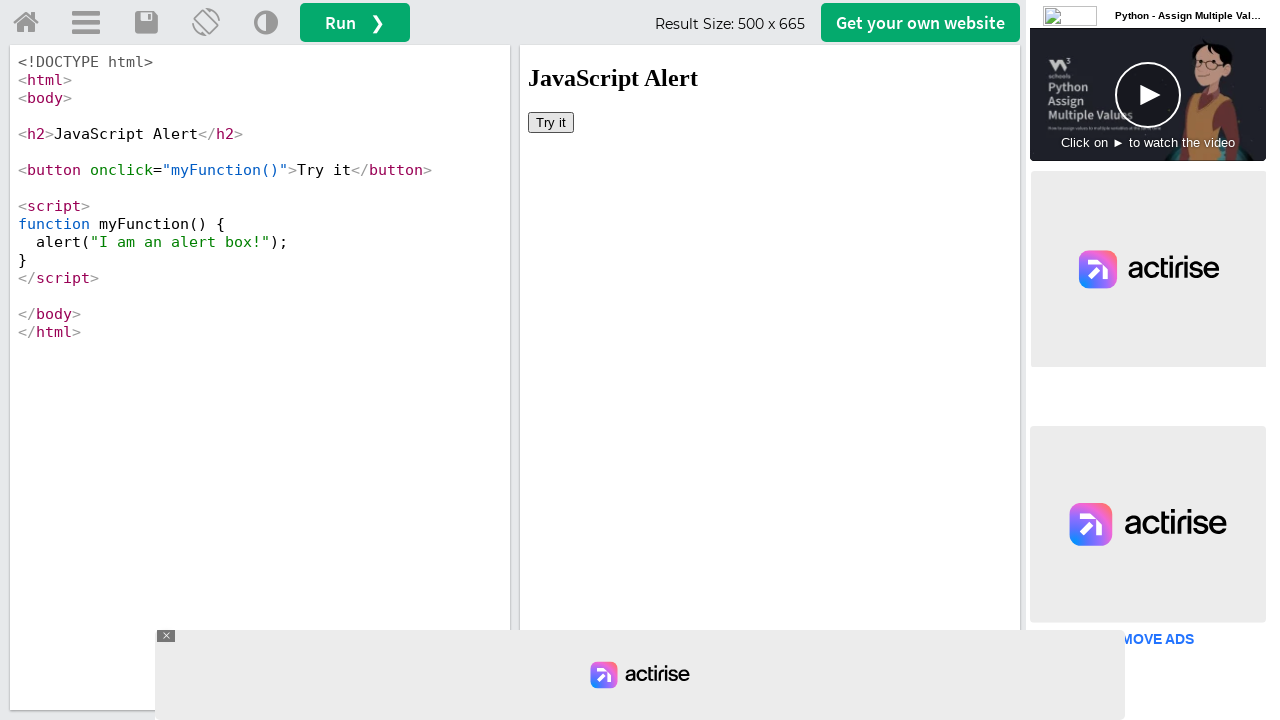